Tests drag-and-drop functionality by dragging an element and dropping it onto a target element within an iframe on the jQuery UI demo page

Starting URL: https://jqueryui.com/droppable/

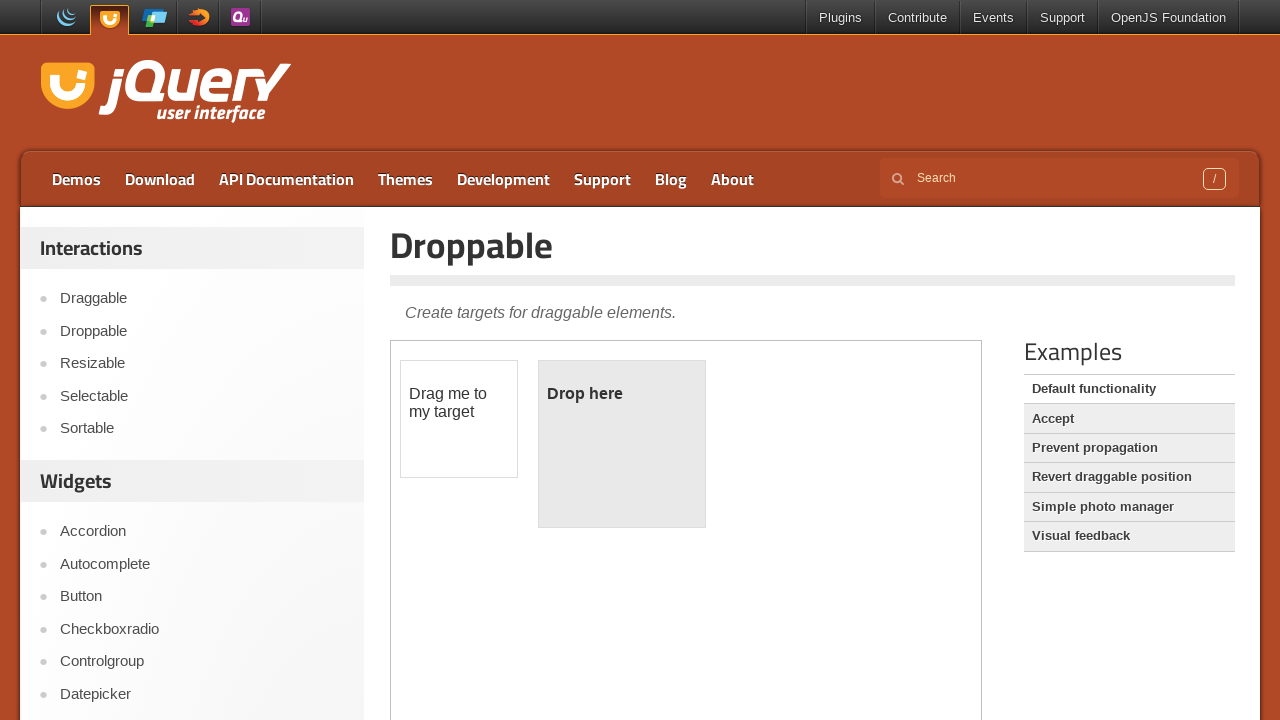

Navigated to jQuery UI droppable demo page
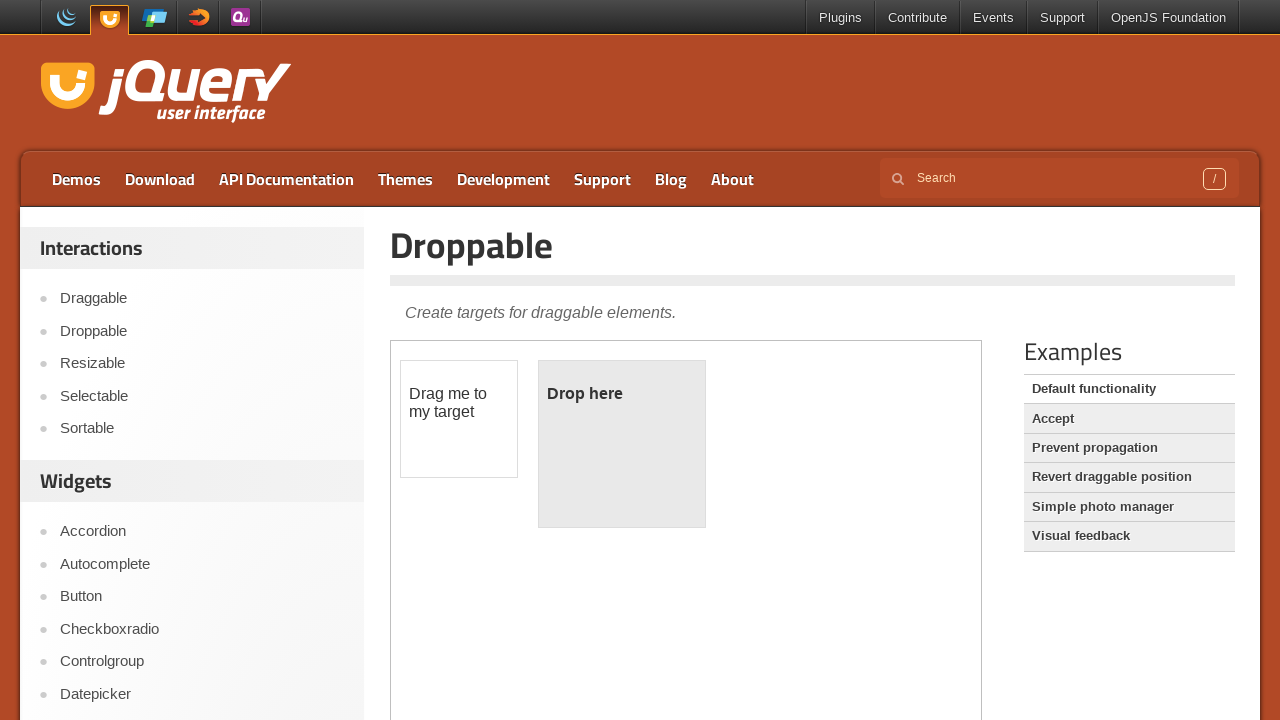

Located demo iframe
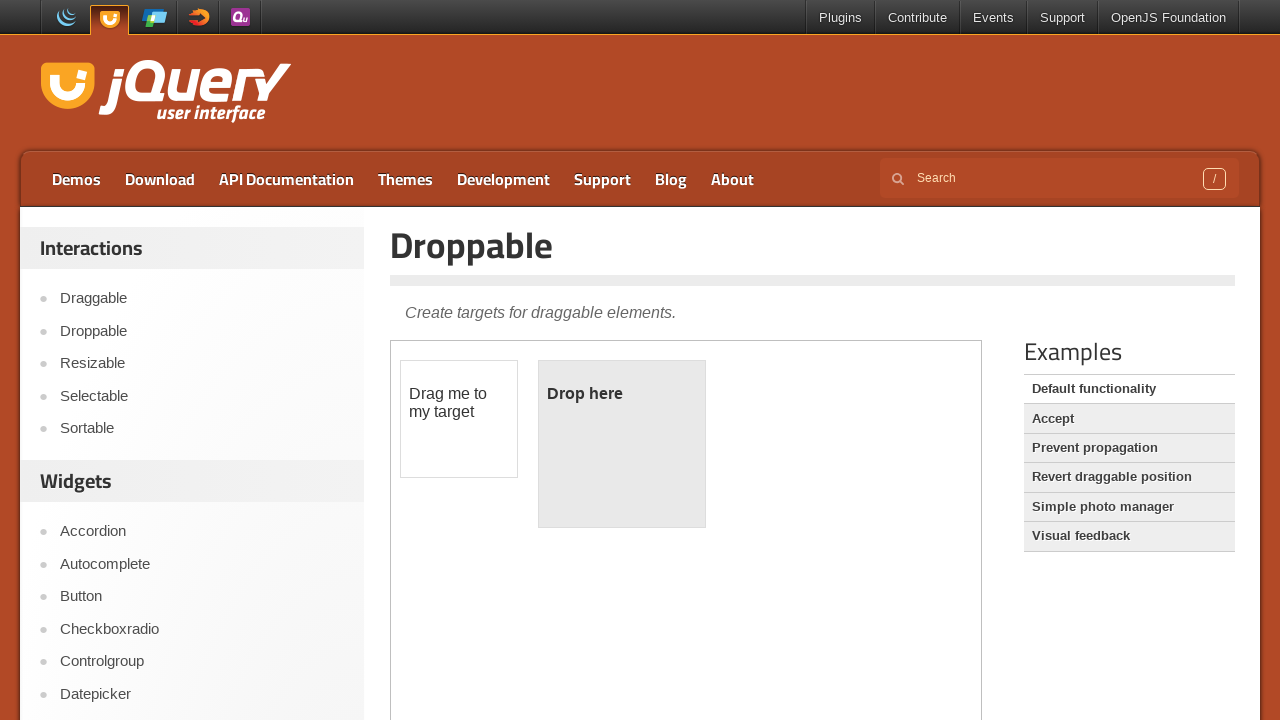

Located draggable element
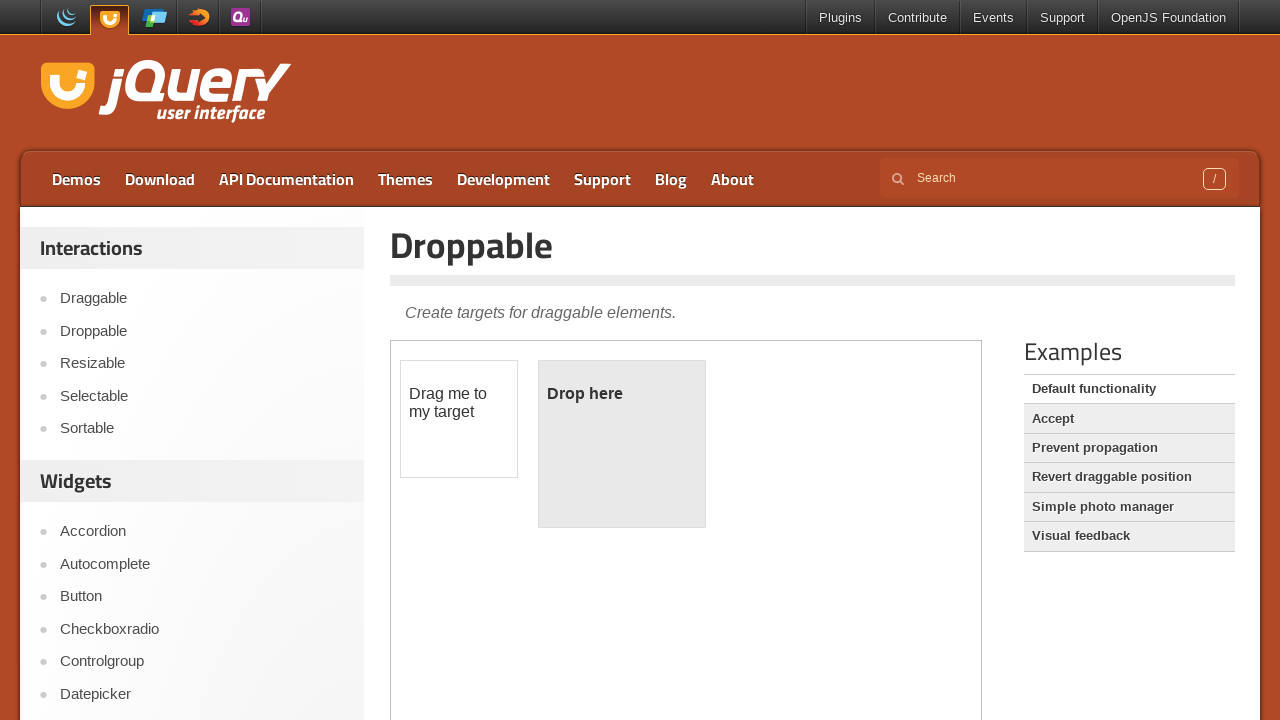

Located droppable target element
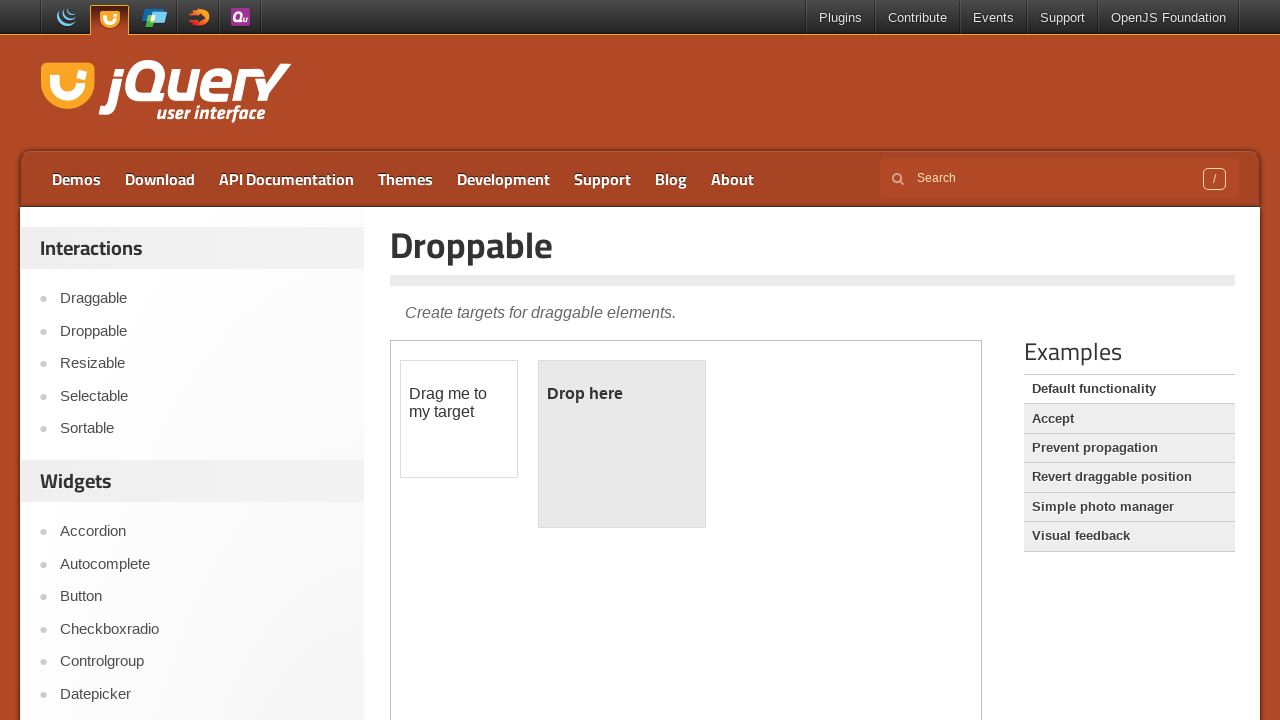

Dragged element onto droppable target at (622, 444)
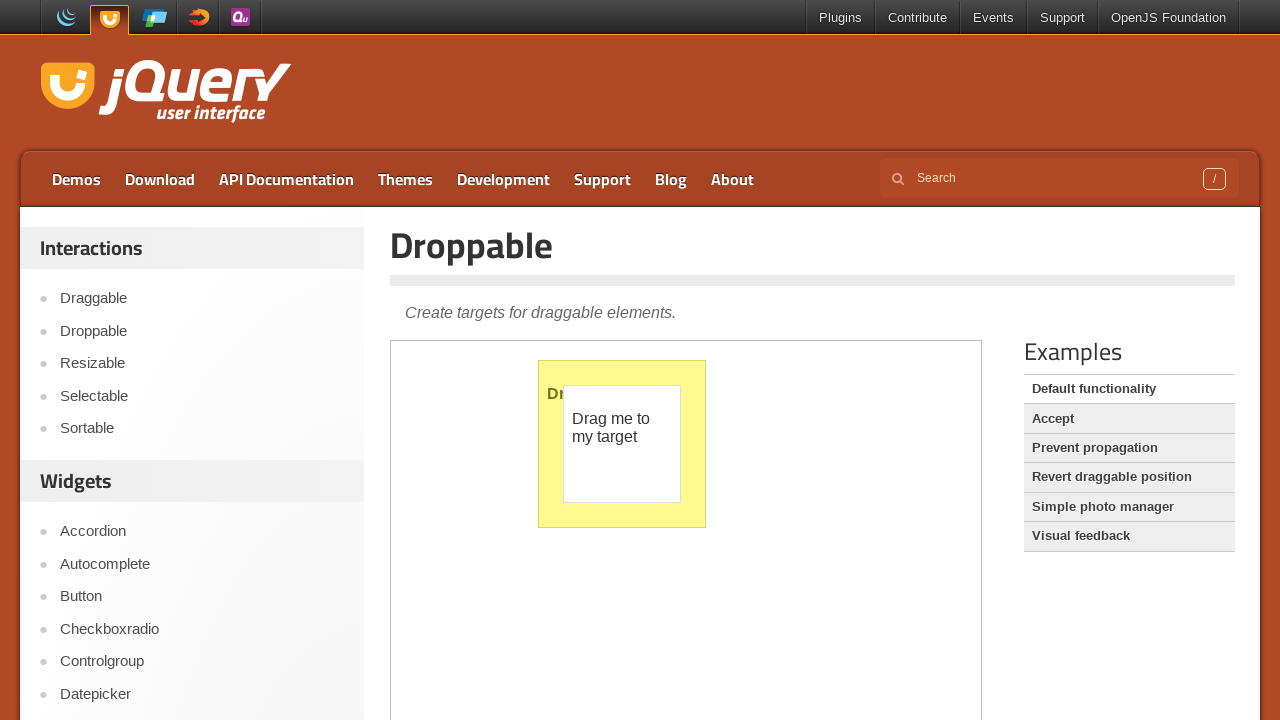

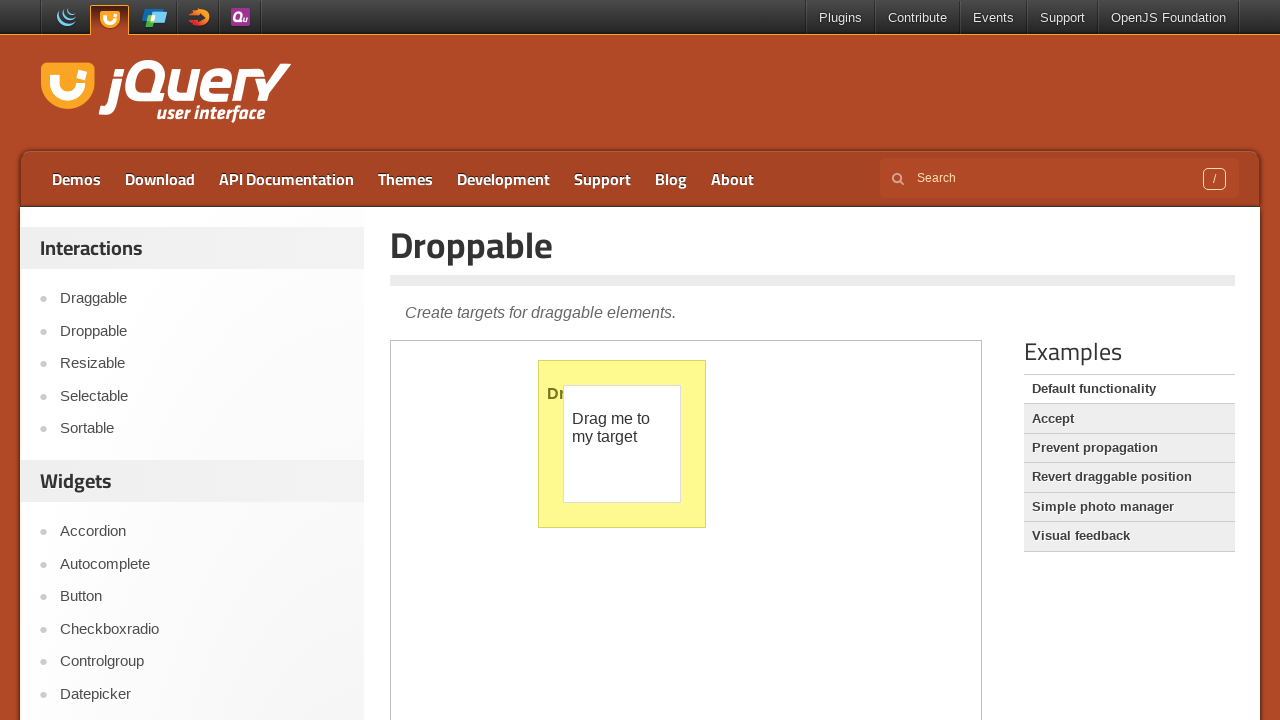